Opens the LambdaTest homepage and verifies the page loads by checking the title

Starting URL: https://www.lambdatest.com/

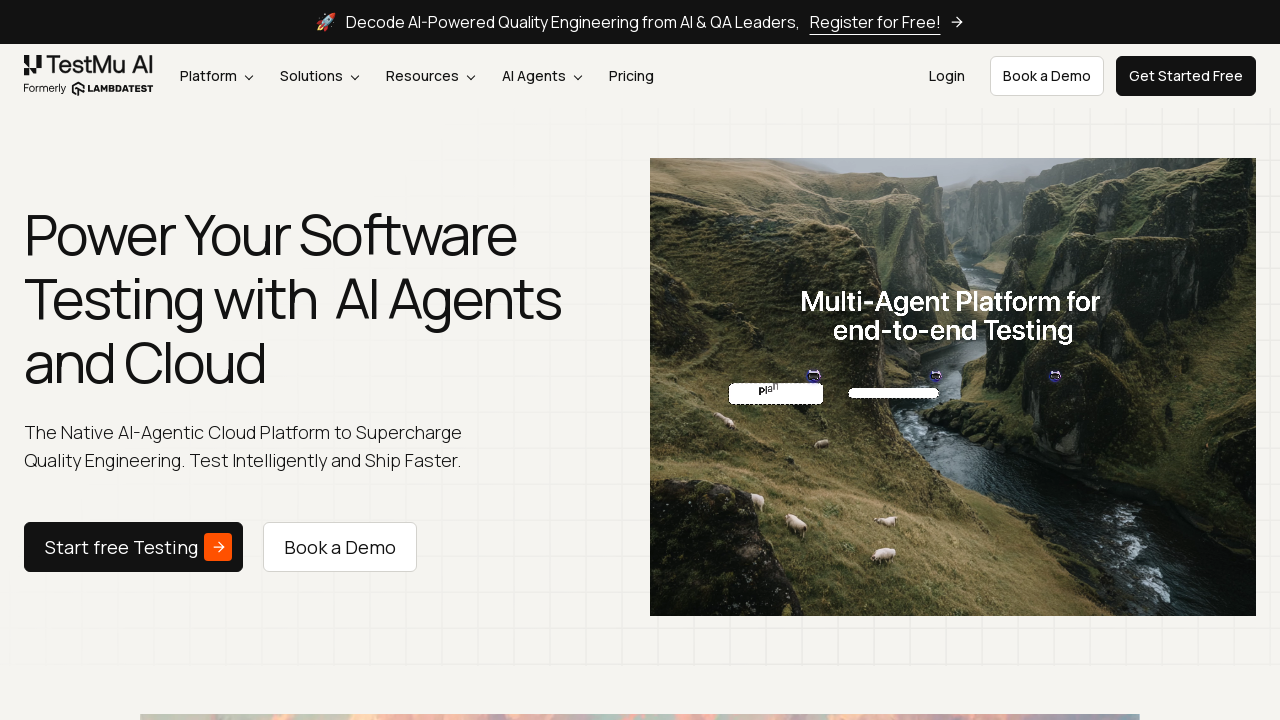

Waited for page to reach domcontentloaded state
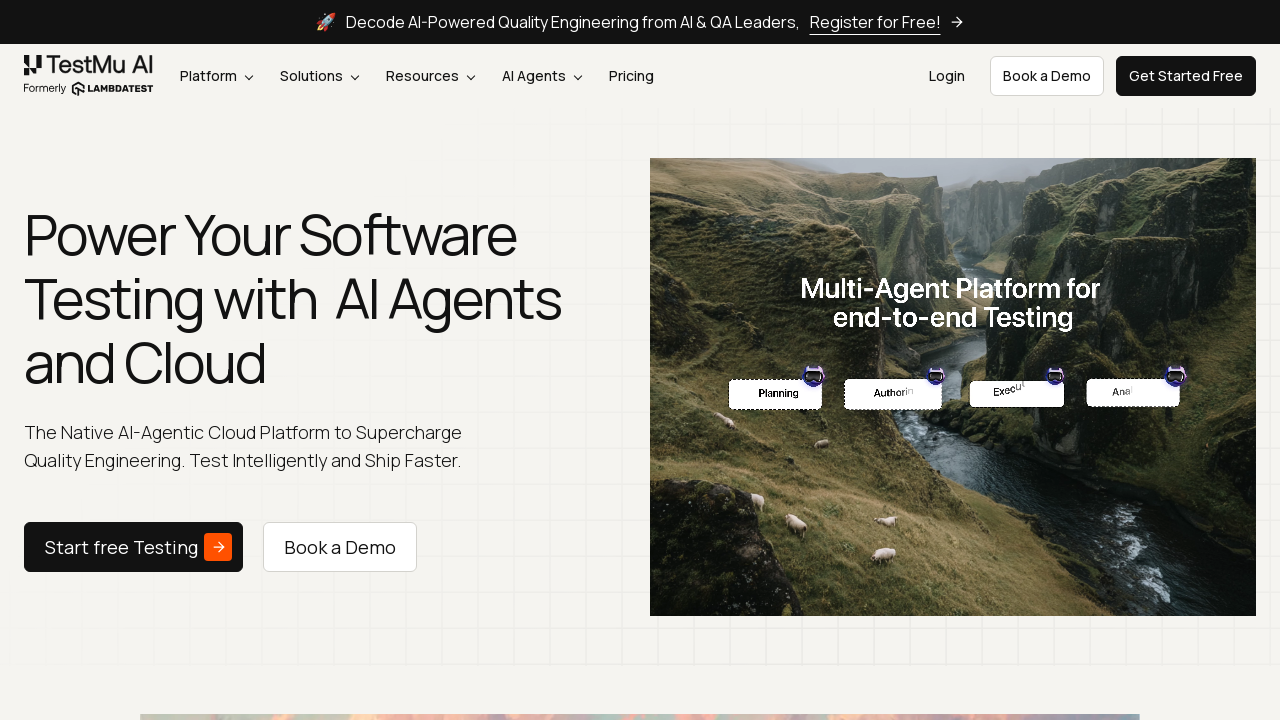

Retrieved and printed page title
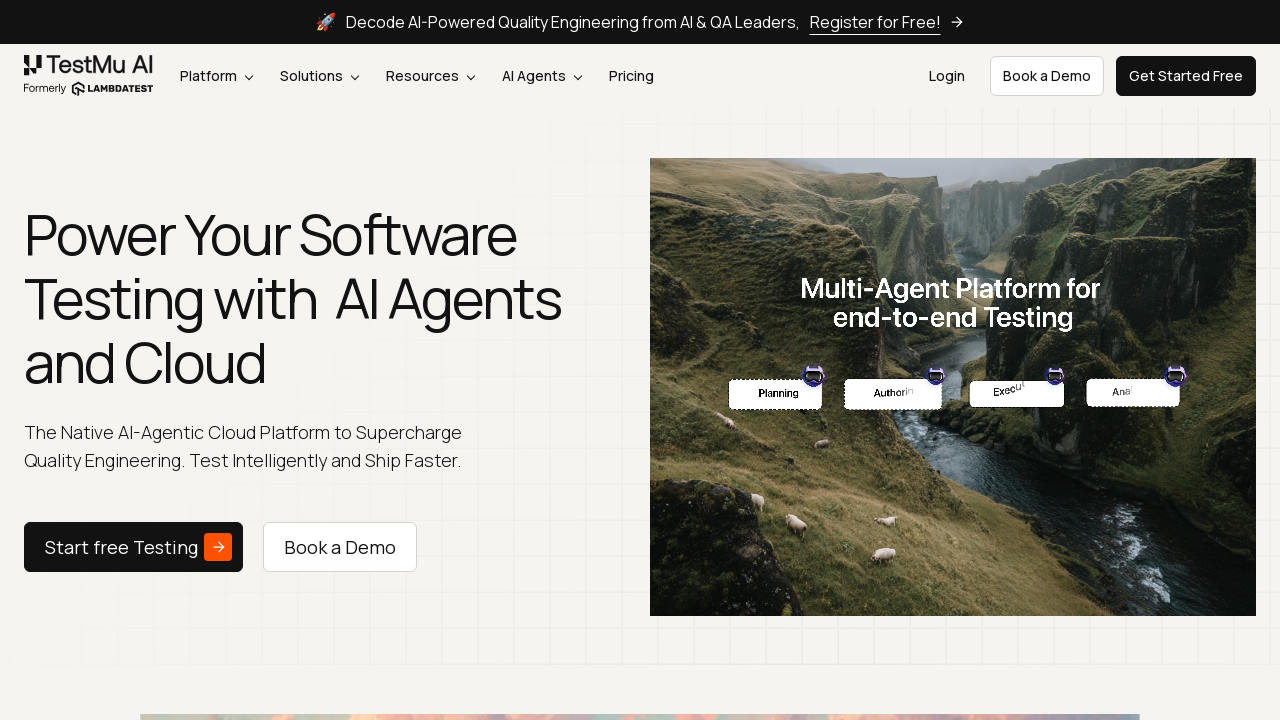

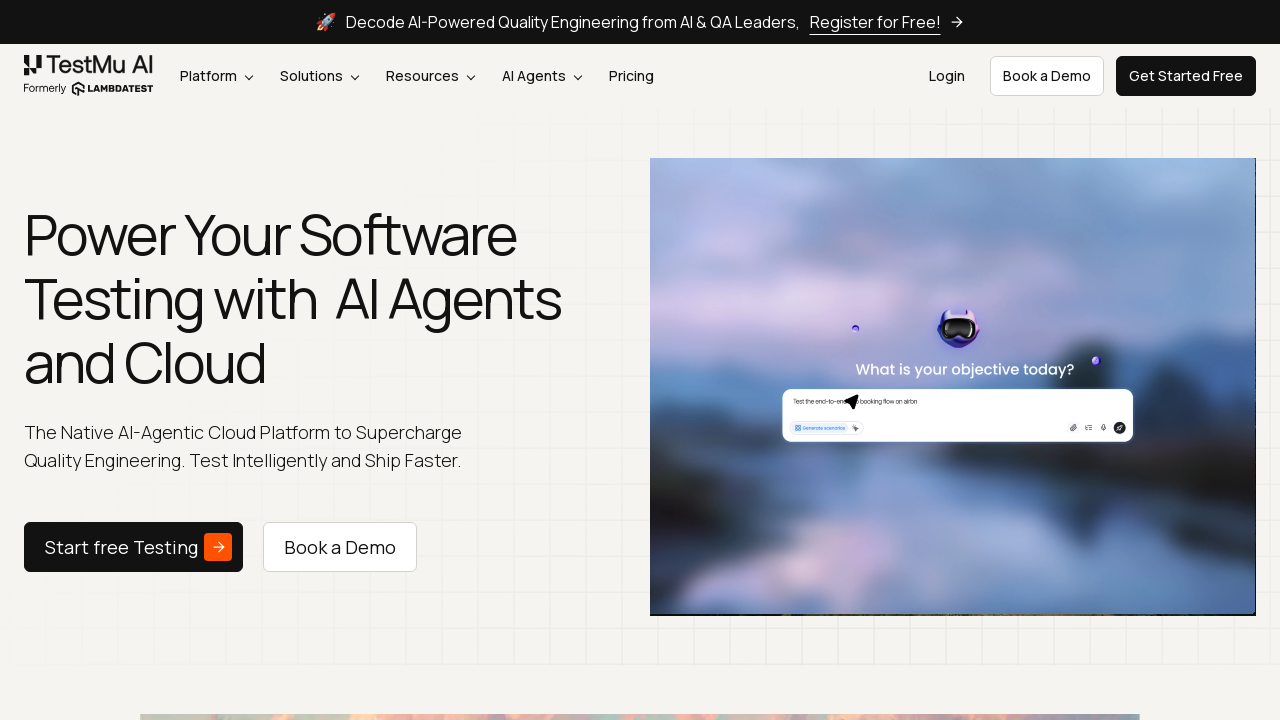